Tests text box form by filling in name, email, and address fields and submitting the form

Starting URL: https://demoqa.com/elements

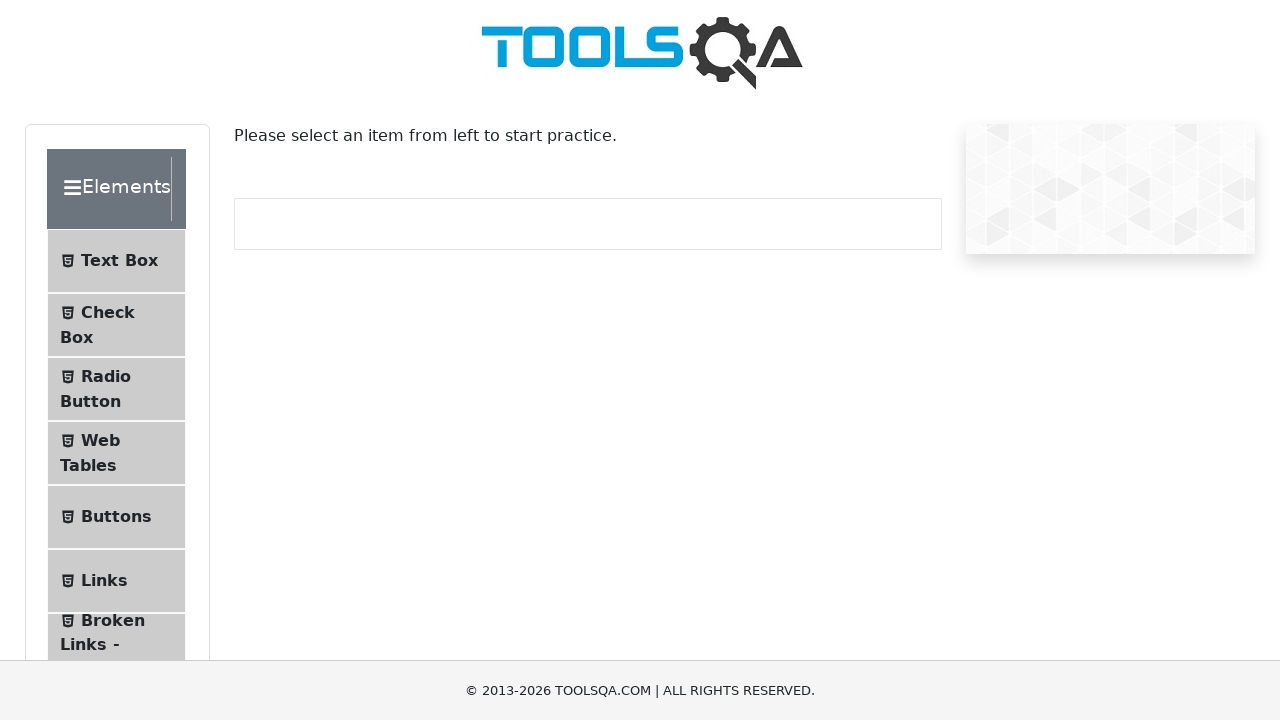

Clicked on Text Box menu item at (116, 261) on #item-0
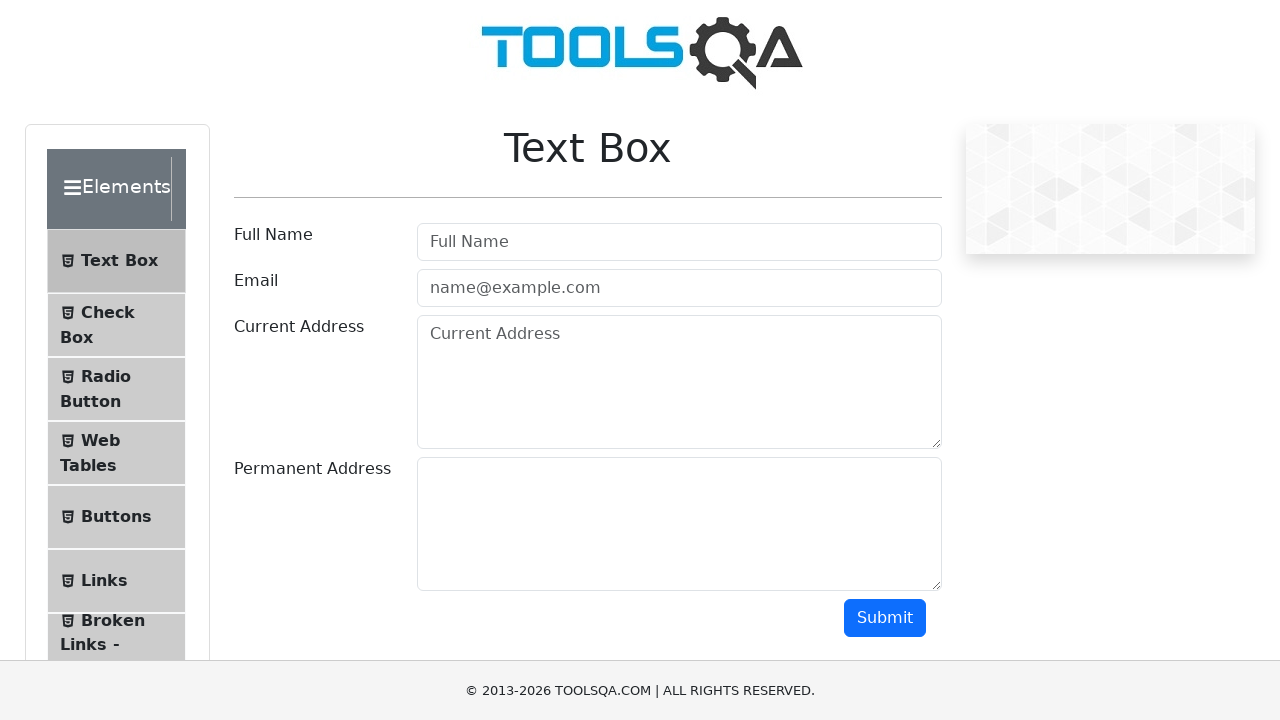

Filled name field with 'John Doe' on #userName
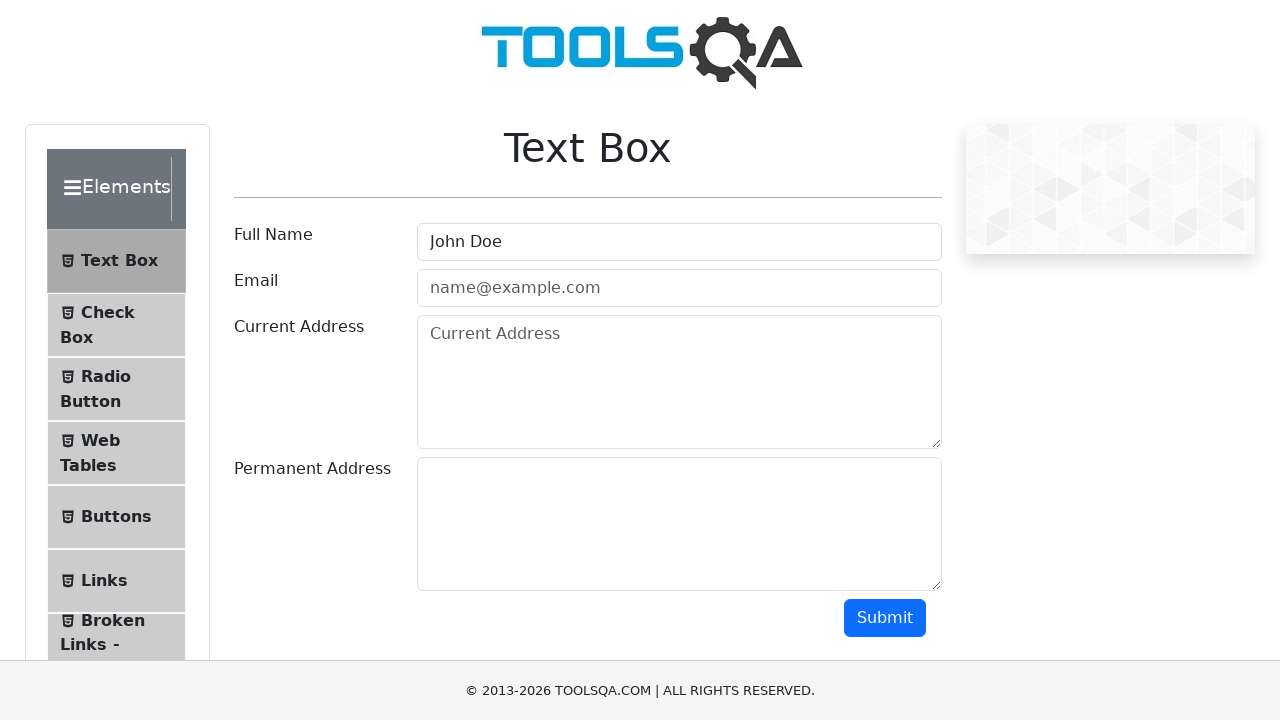

Filled email field with 'john.doe@example.com' on #userEmail
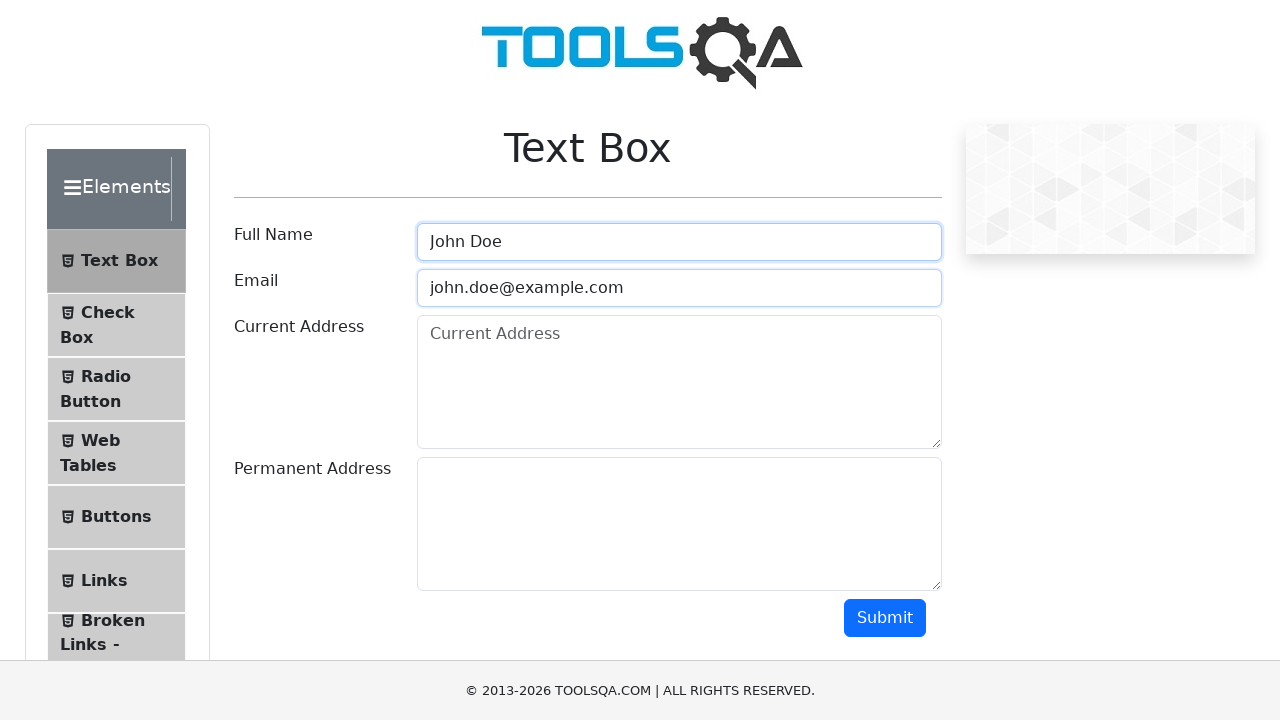

Filled address field with '123 Test Street, Apt 456' on #currentAddress
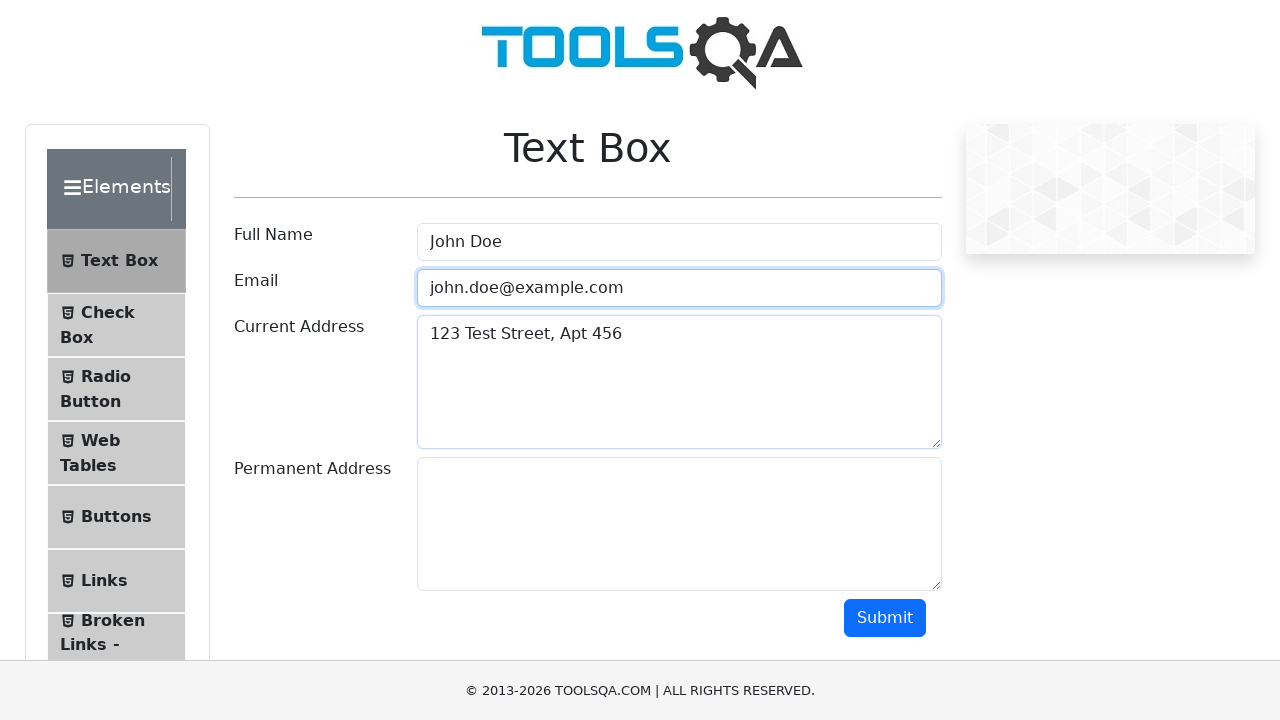

Clicked submit button to submit the form at (885, 618) on #submit
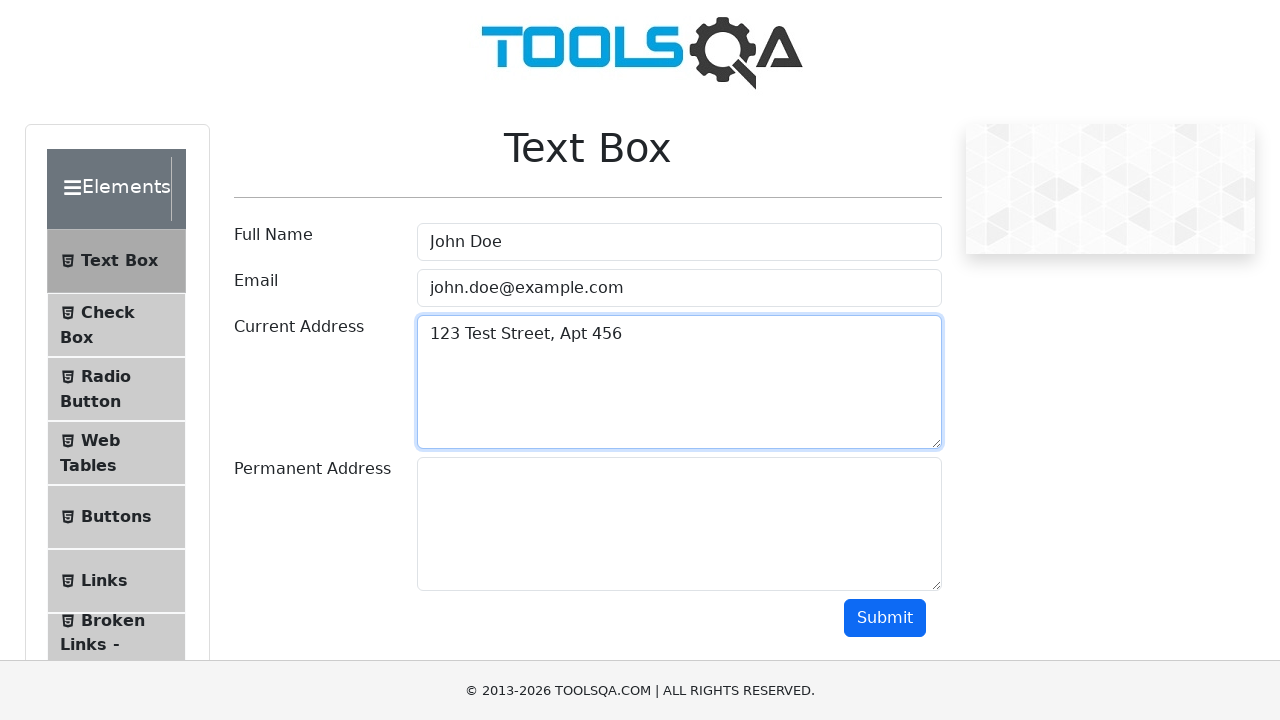

Verified name field displays 'Name:John Doe'
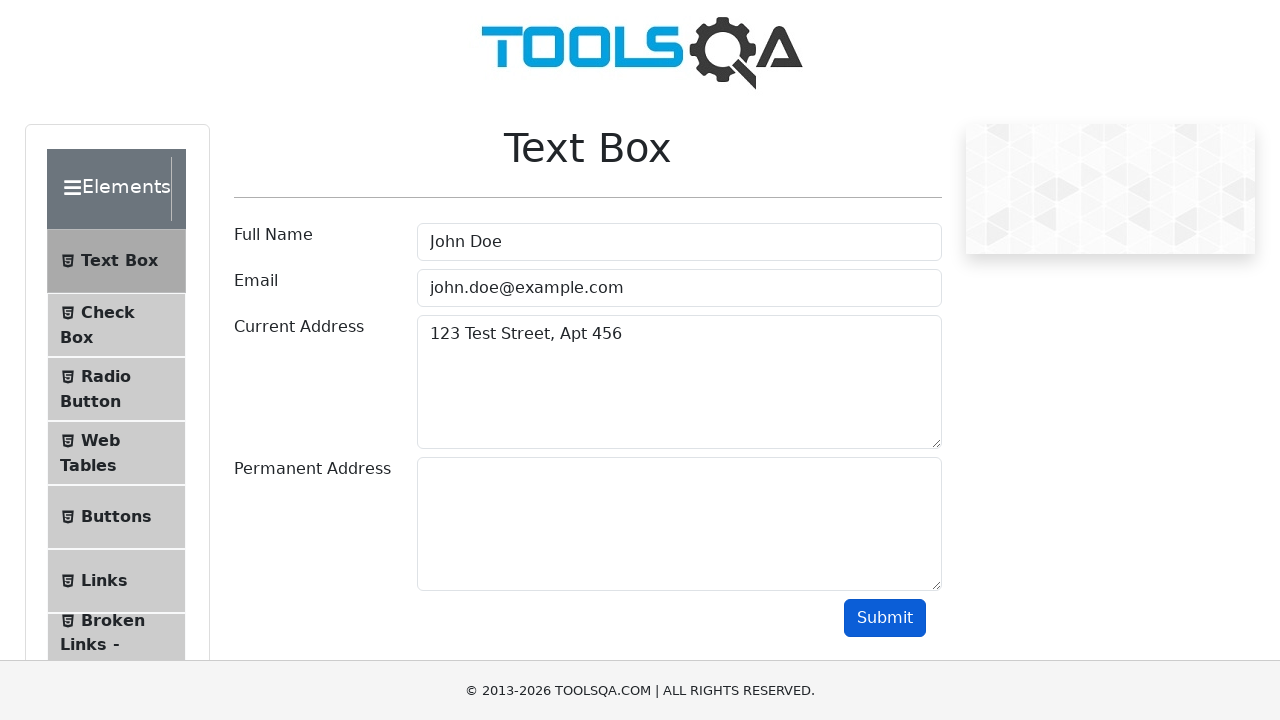

Verified email field displays 'Email:john.doe@example.com'
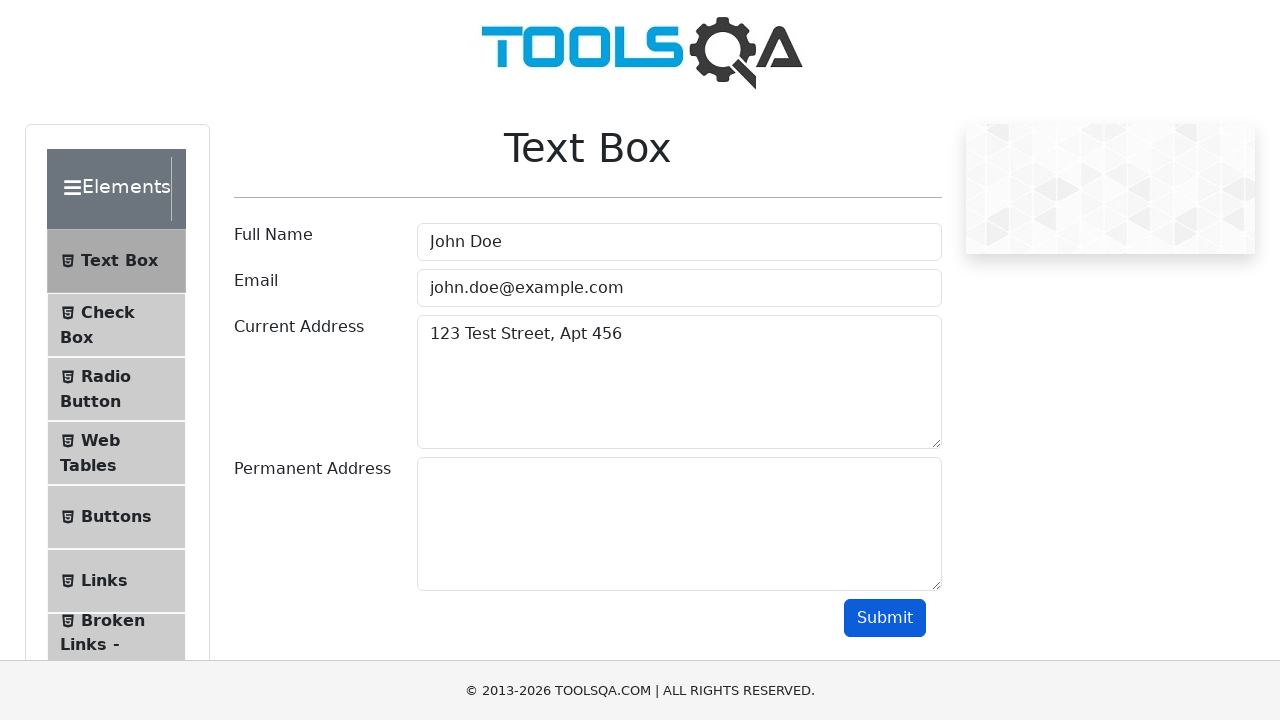

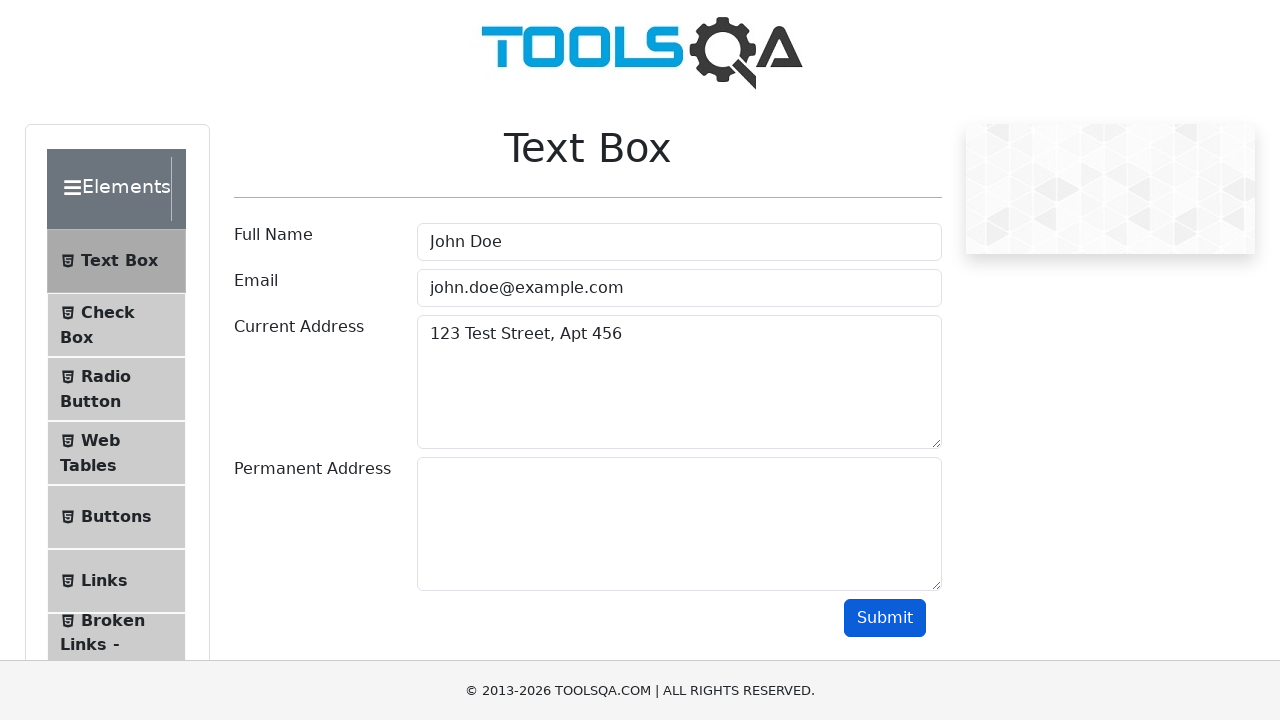